Tests static dropdown selection functionality by selecting an option from an HTML select element using visible text

Starting URL: https://the-internet.herokuapp.com/dropdown

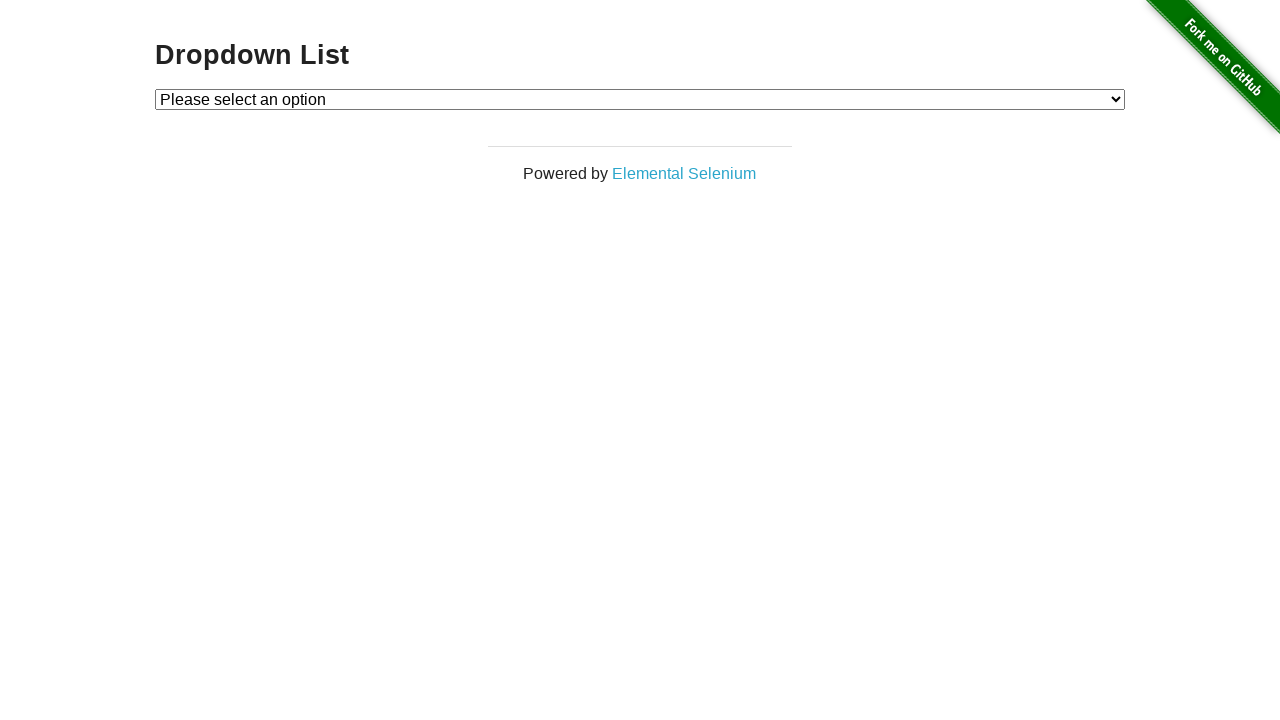

Navigated to dropdown page at https://the-internet.herokuapp.com/dropdown
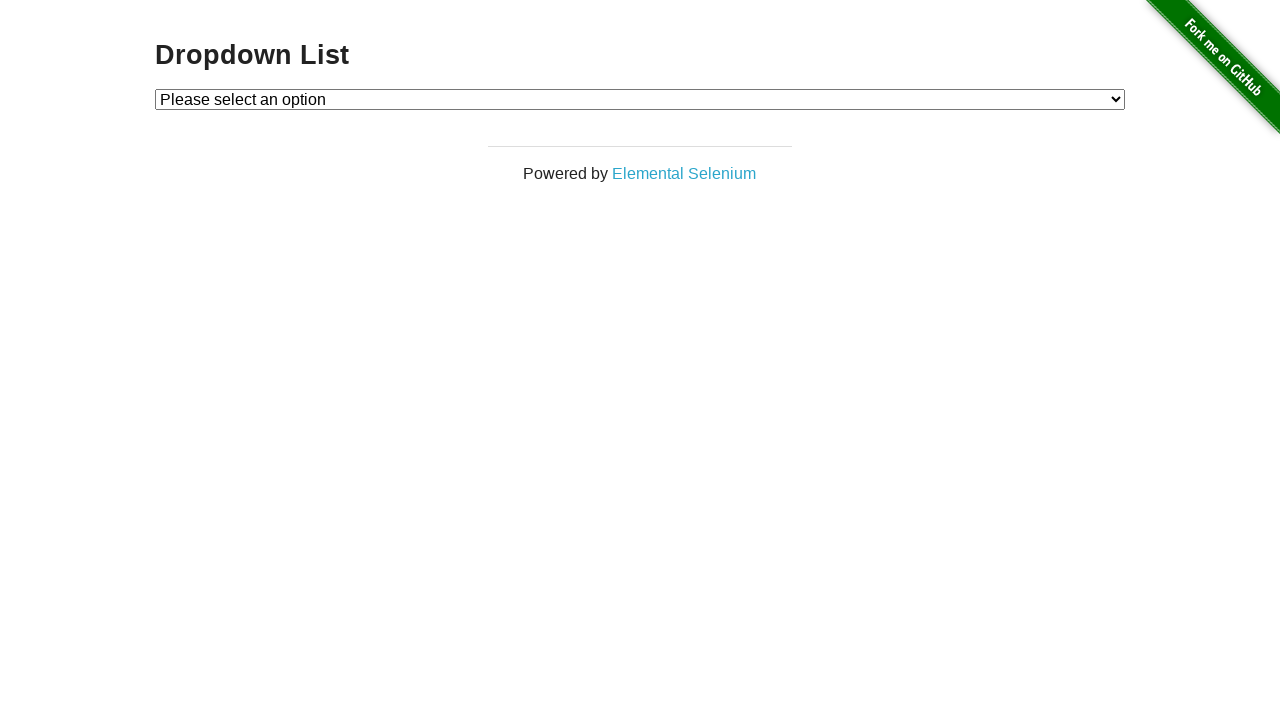

Selected 'Option 2' from the static dropdown using visible text on #dropdown
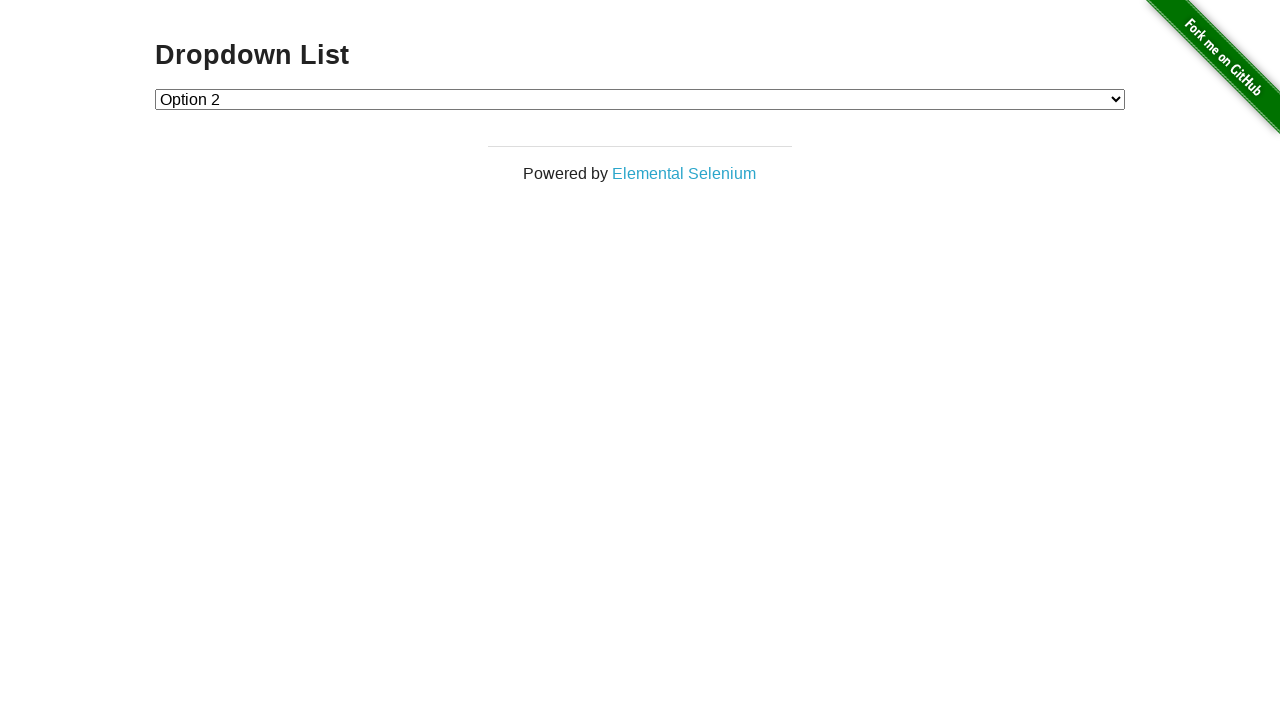

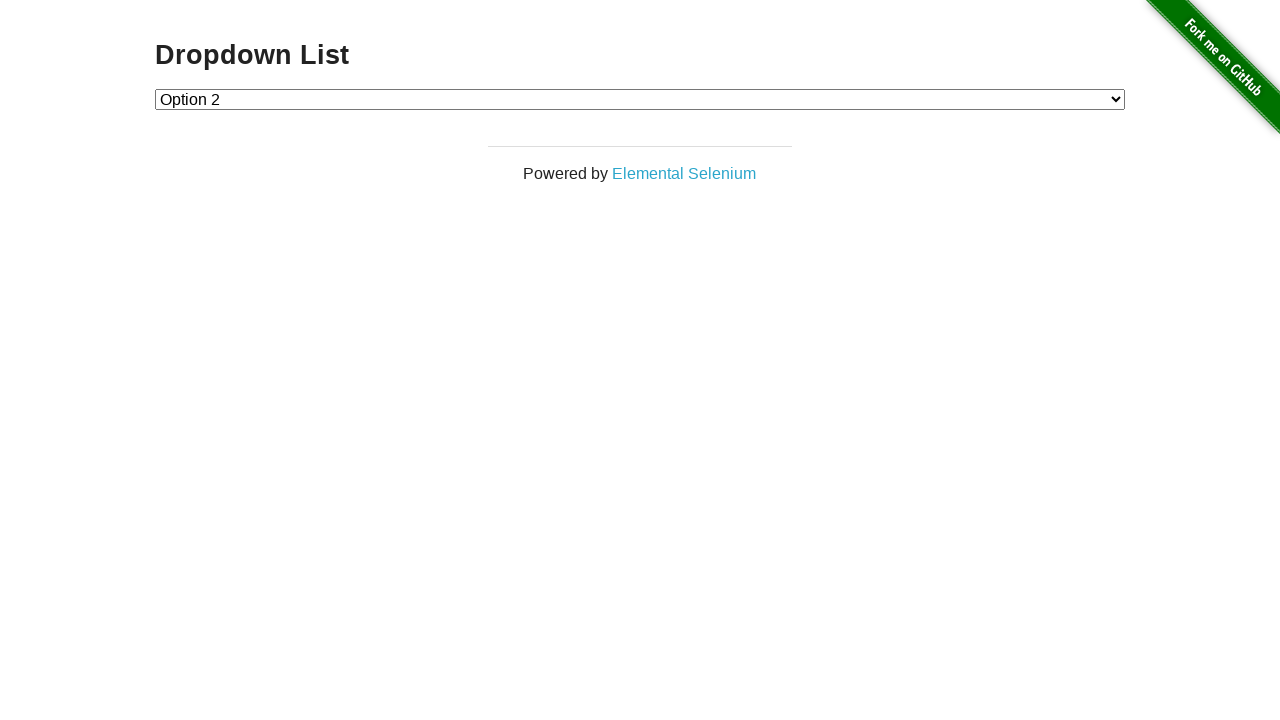